Tests basic browser functionality by navigating to example.com and taking a screenshot to verify Playwright is working correctly.

Starting URL: https://example.com

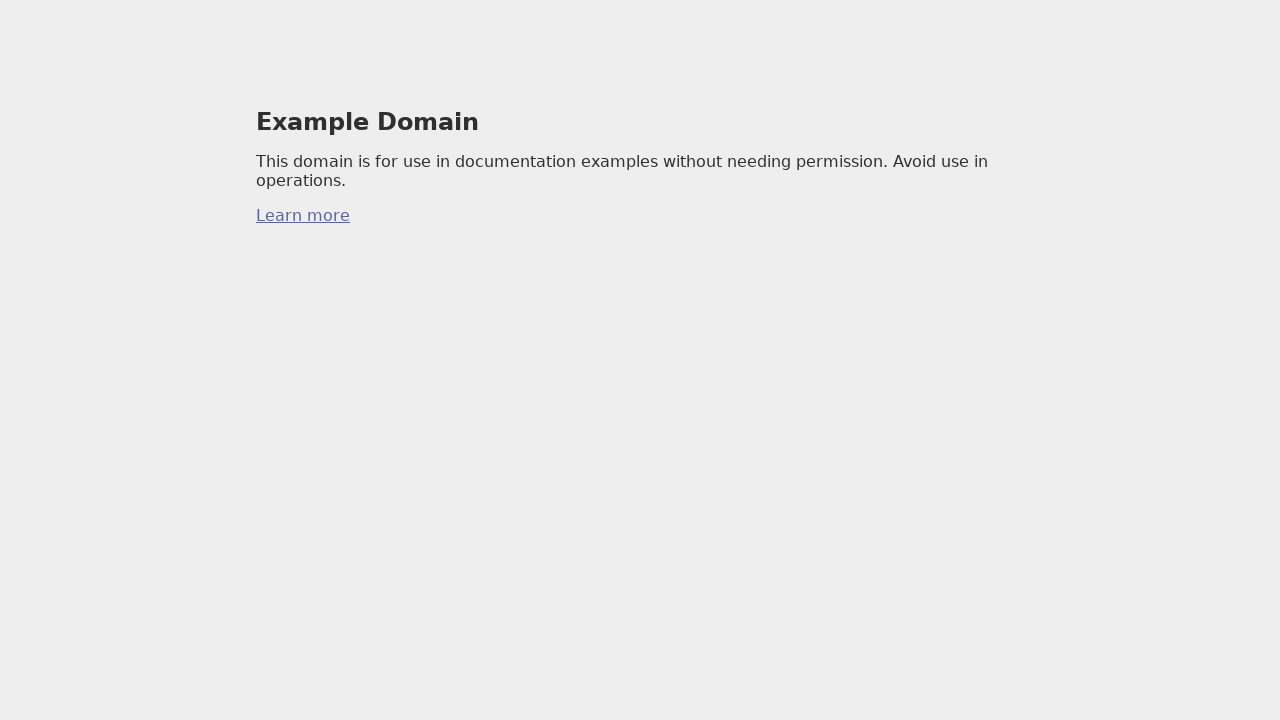

Took screenshot of example.com to verify Playwright is working correctly
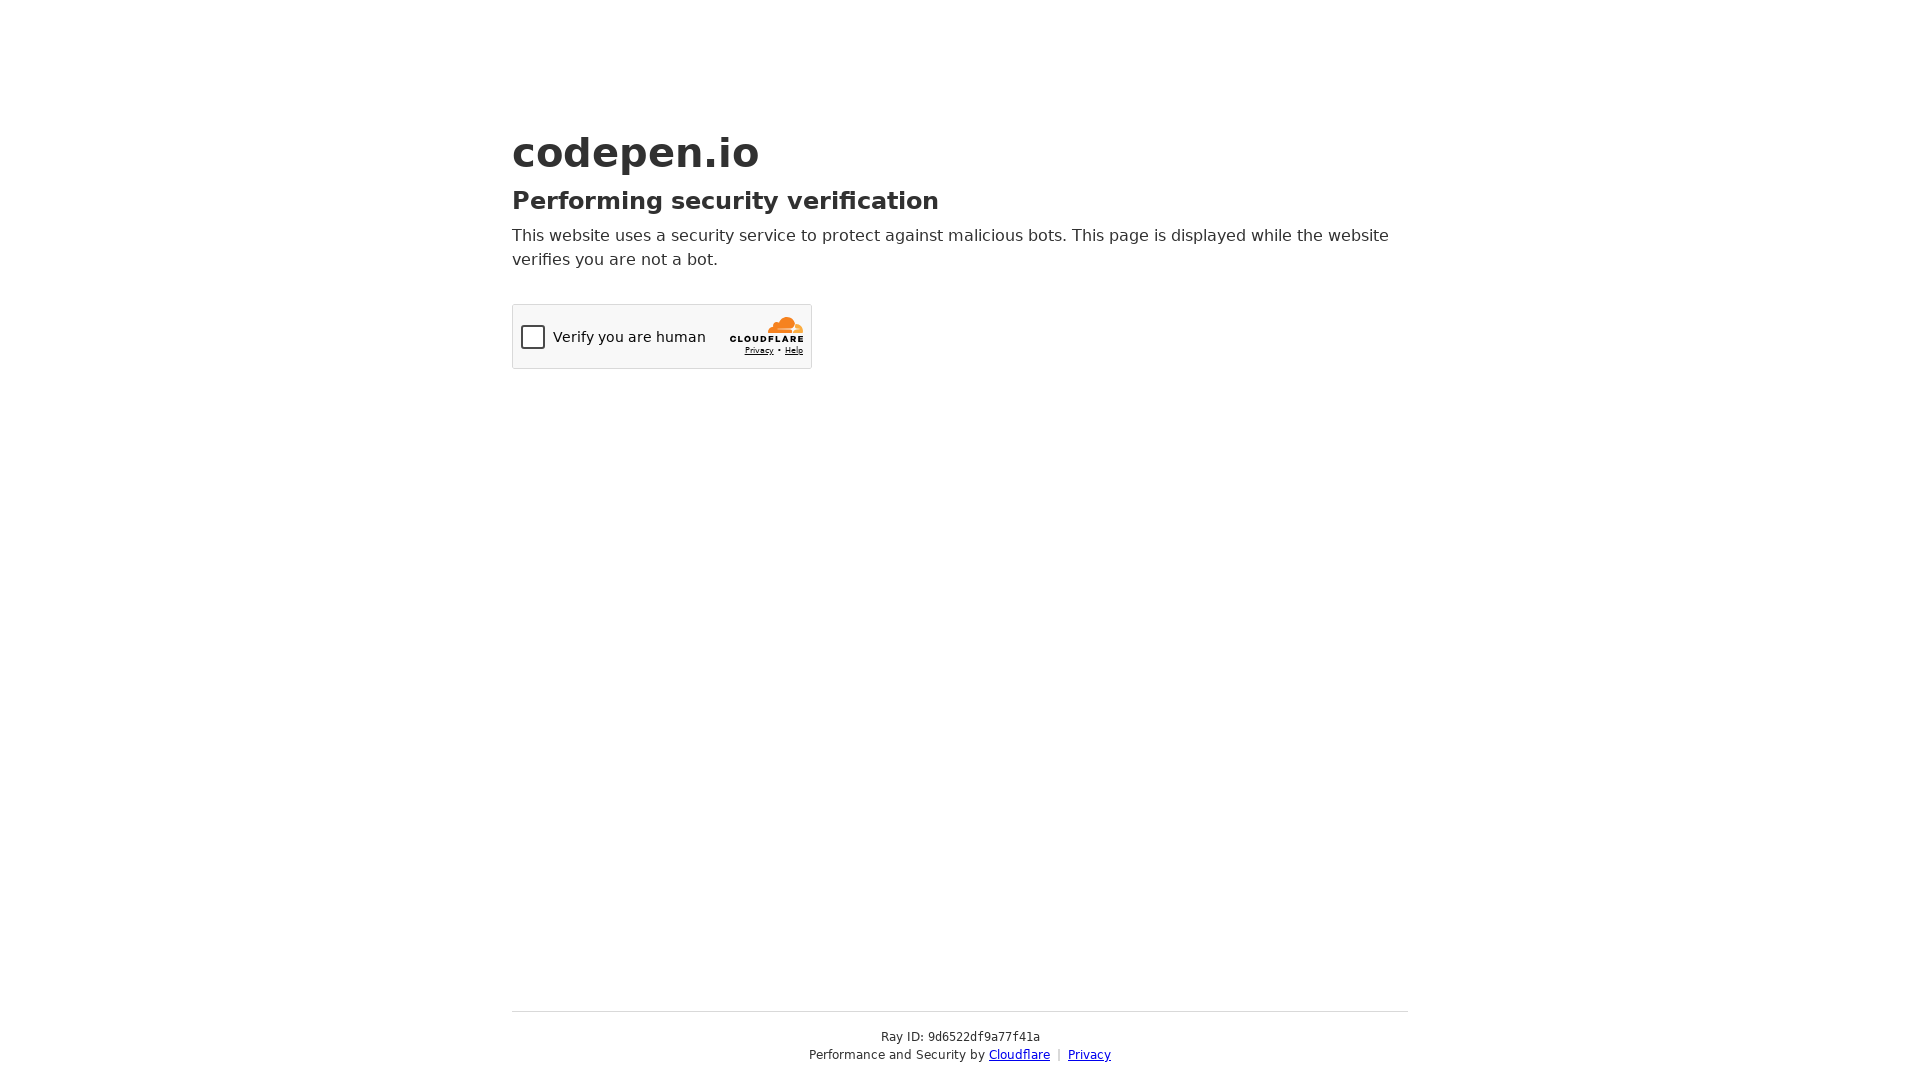

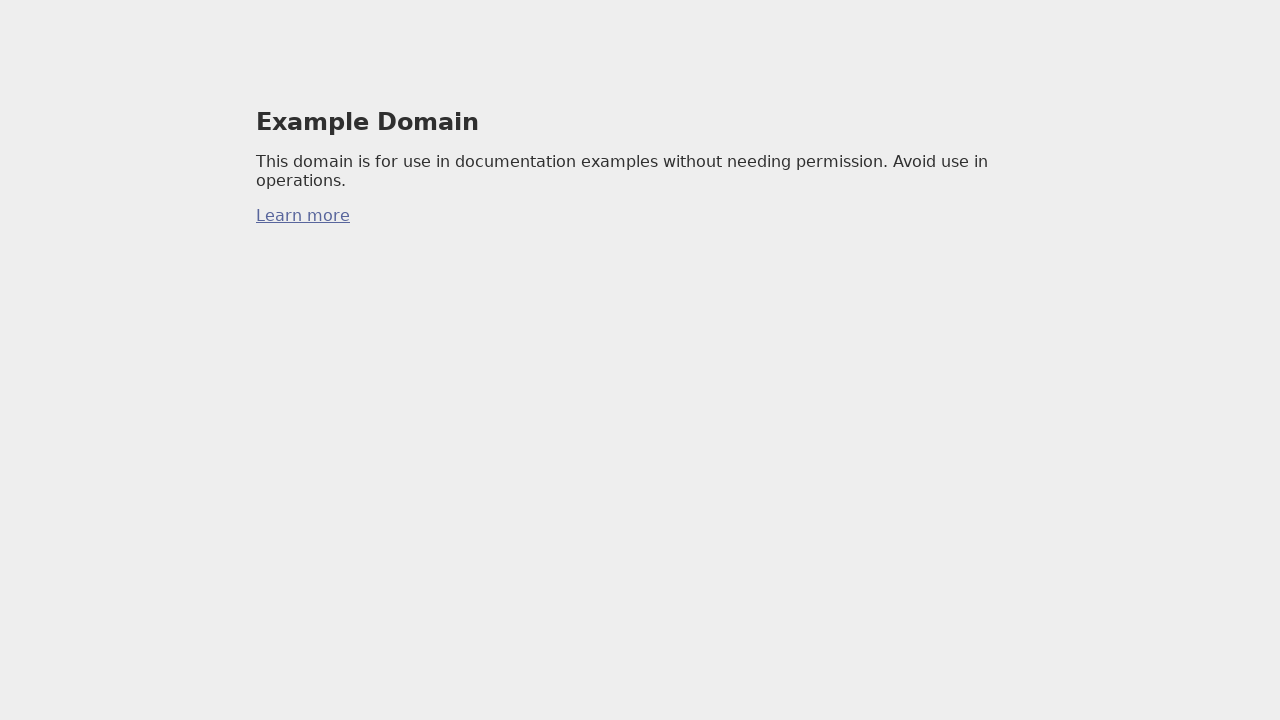